Tests custom radio button functionality on Angular Material demo by selecting a radio option

Starting URL: https://material.angular.io/components/radio/examples

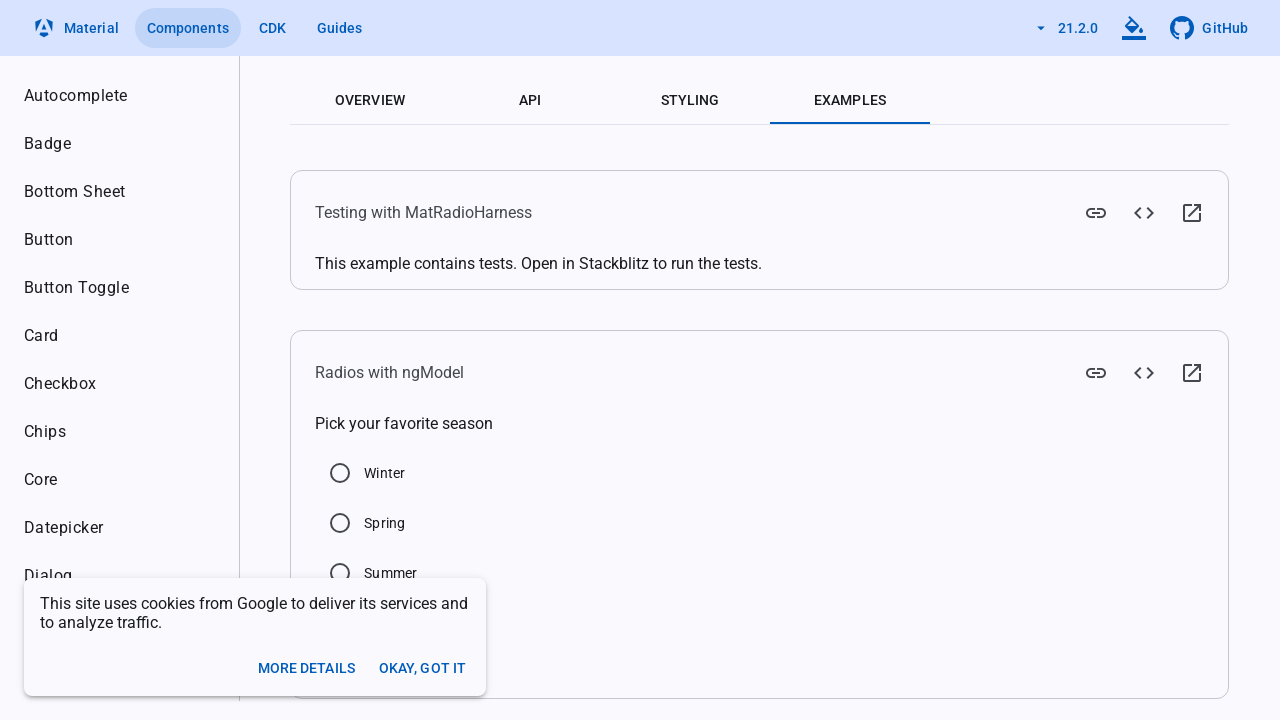

Clicked Winter radio button using JavaScript executor
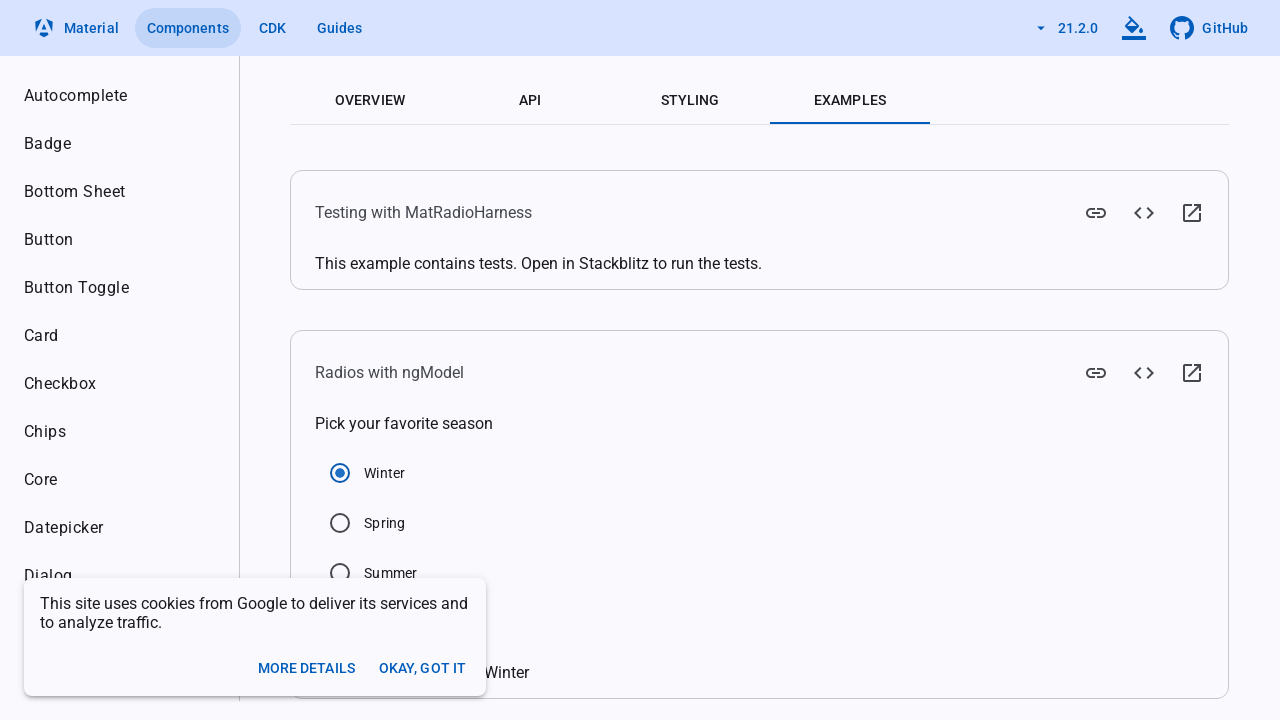

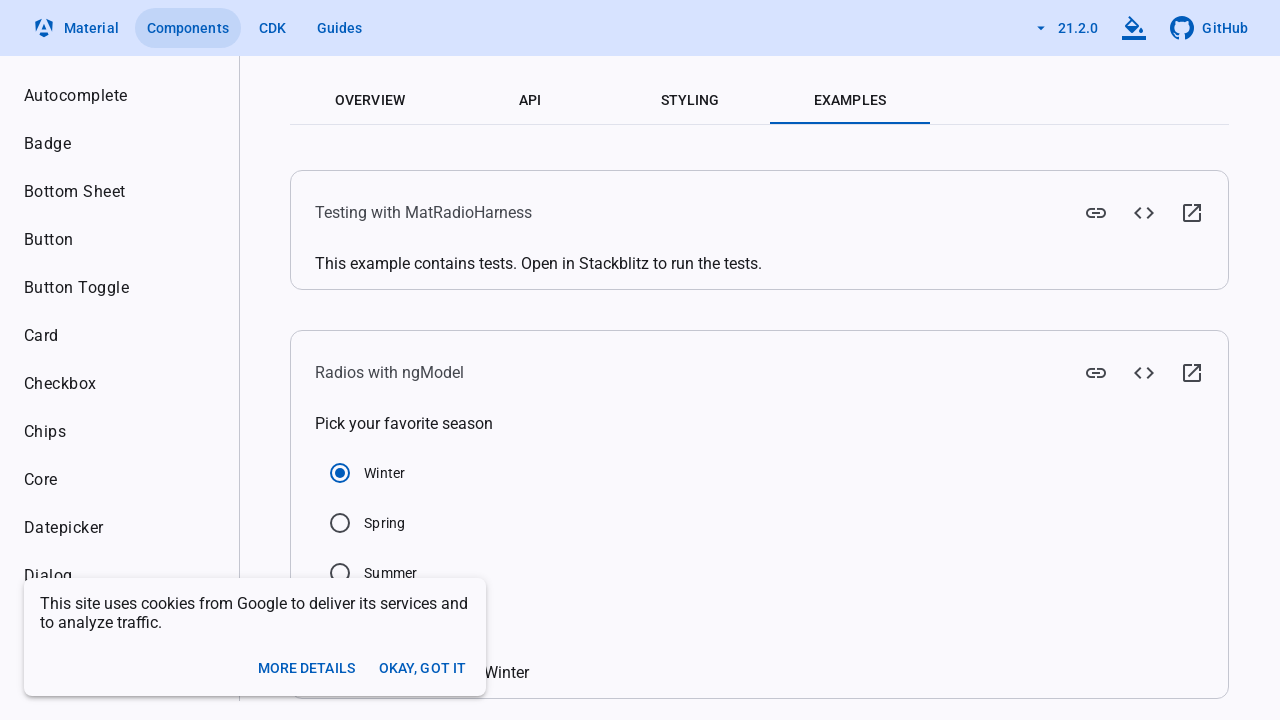